Tests that a todo item is removed when edited to an empty string

Starting URL: https://demo.playwright.dev/todomvc

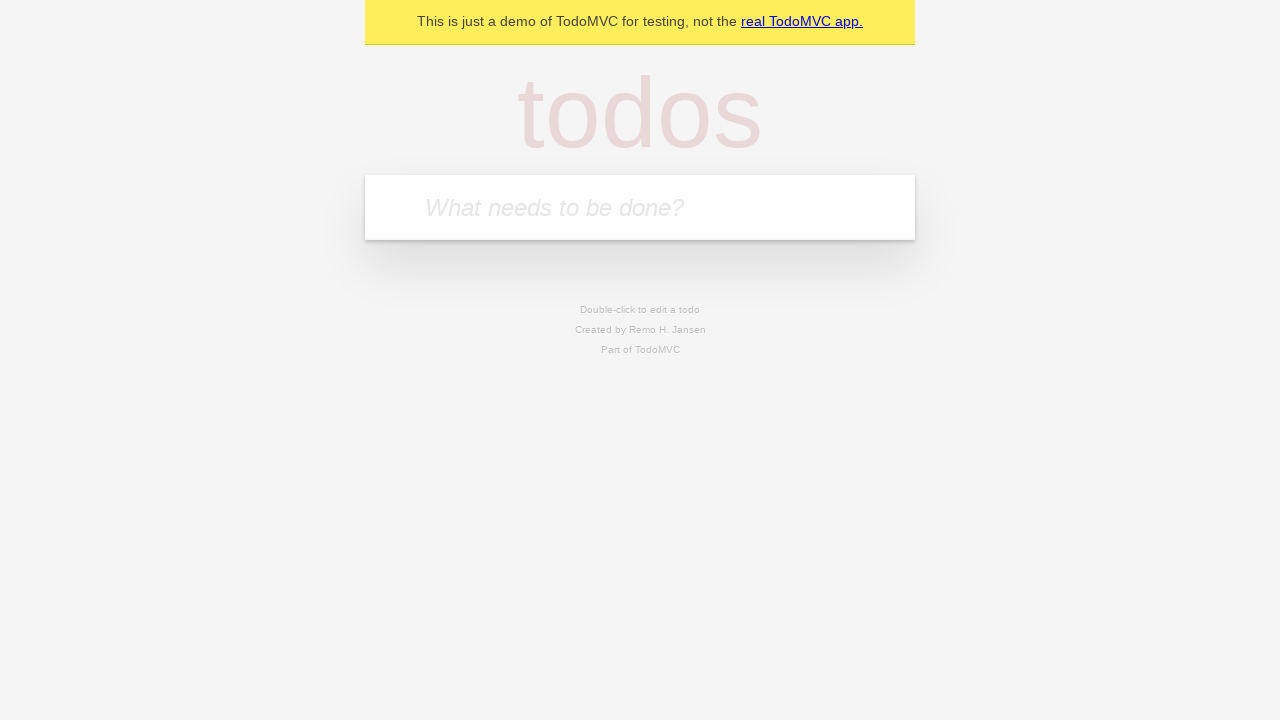

Filled todo input with 'buy some cheese' on internal:attr=[placeholder="What needs to be done?"i]
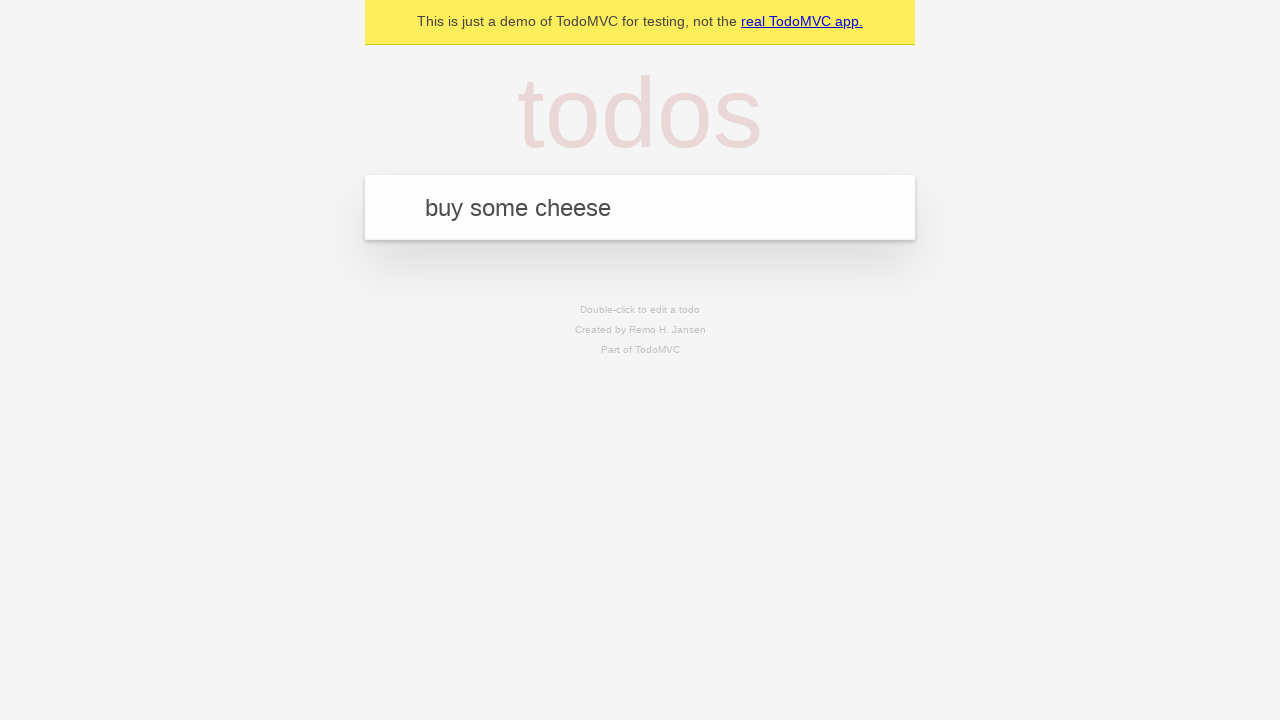

Pressed Enter to create first todo on internal:attr=[placeholder="What needs to be done?"i]
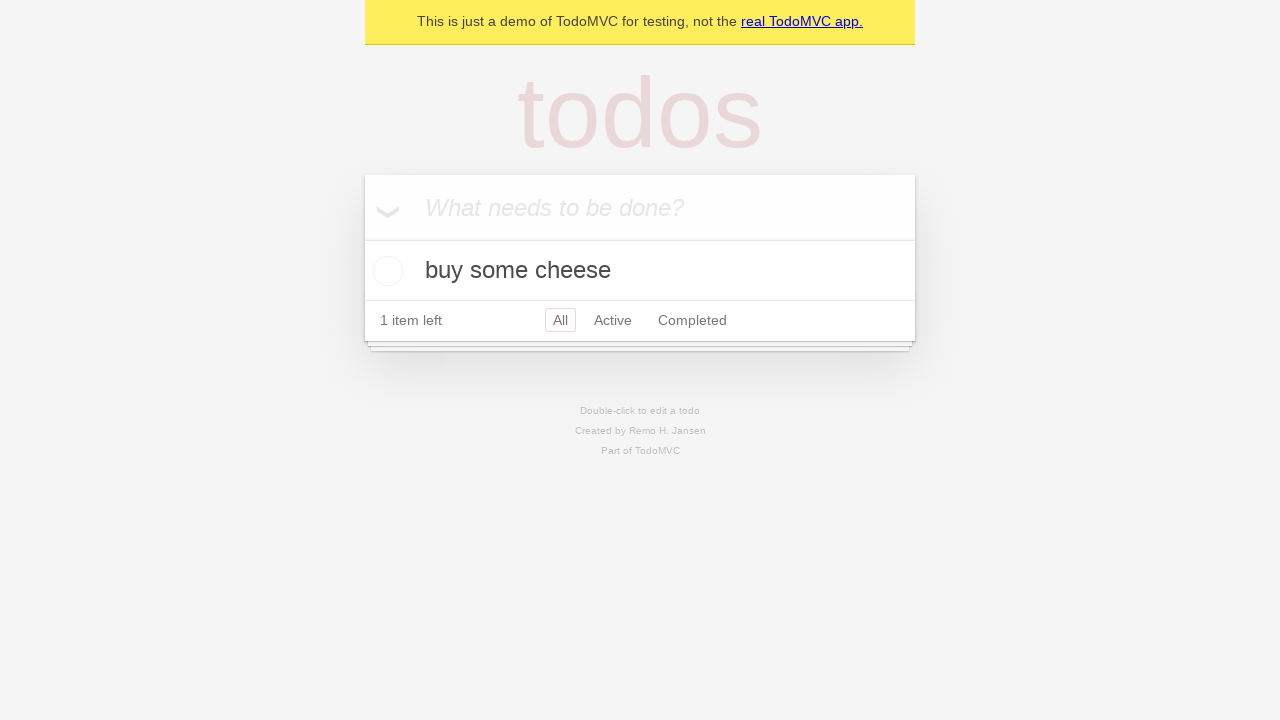

Filled todo input with 'feed the cat' on internal:attr=[placeholder="What needs to be done?"i]
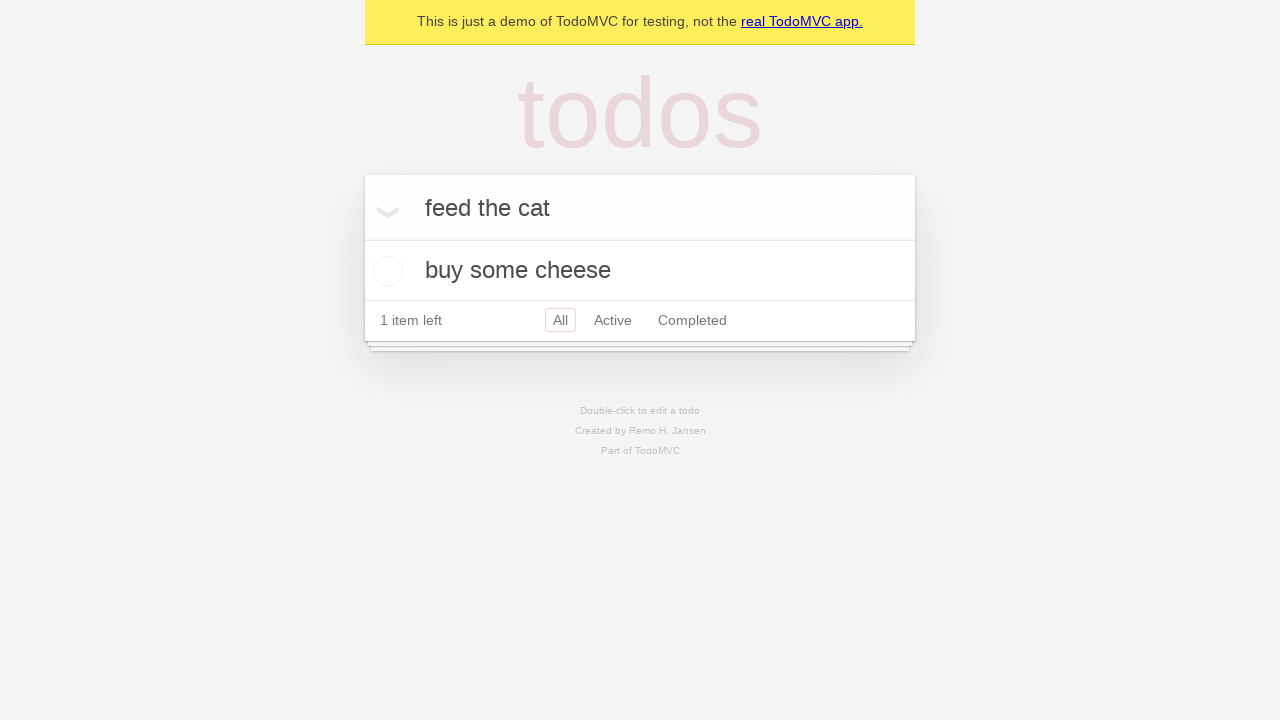

Pressed Enter to create second todo on internal:attr=[placeholder="What needs to be done?"i]
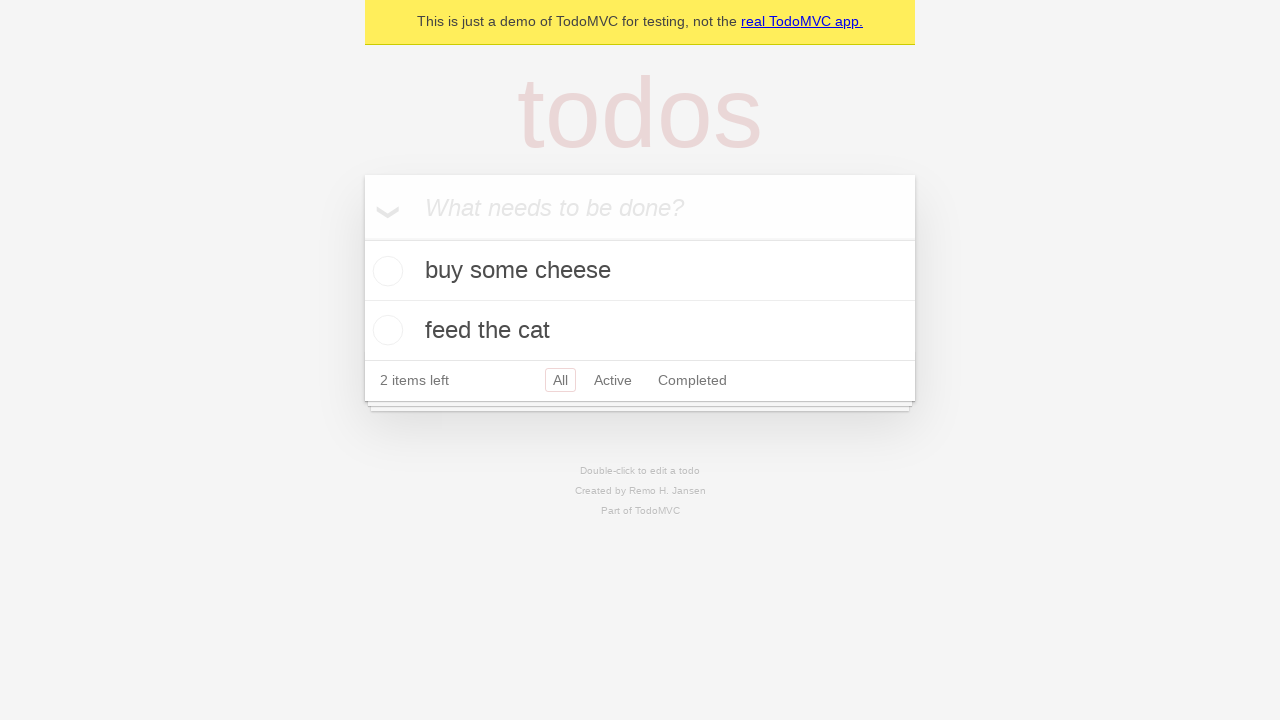

Filled todo input with 'book a doctors appointment' on internal:attr=[placeholder="What needs to be done?"i]
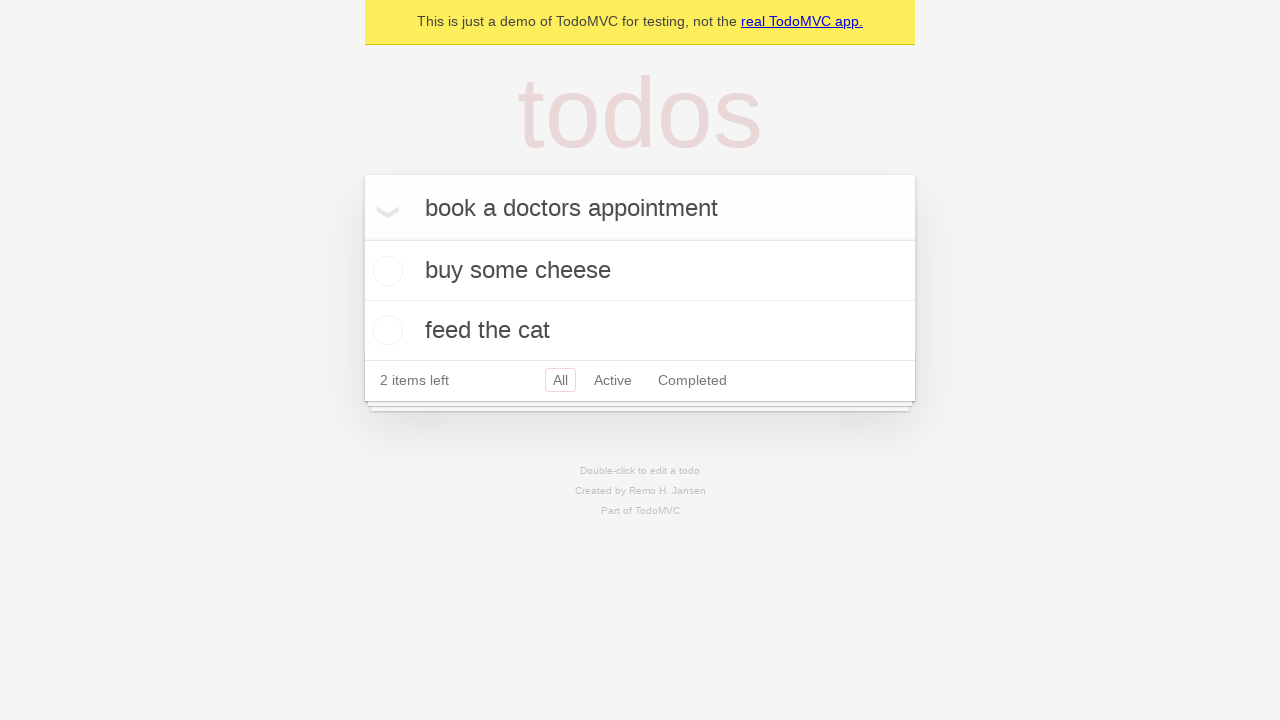

Pressed Enter to create third todo on internal:attr=[placeholder="What needs to be done?"i]
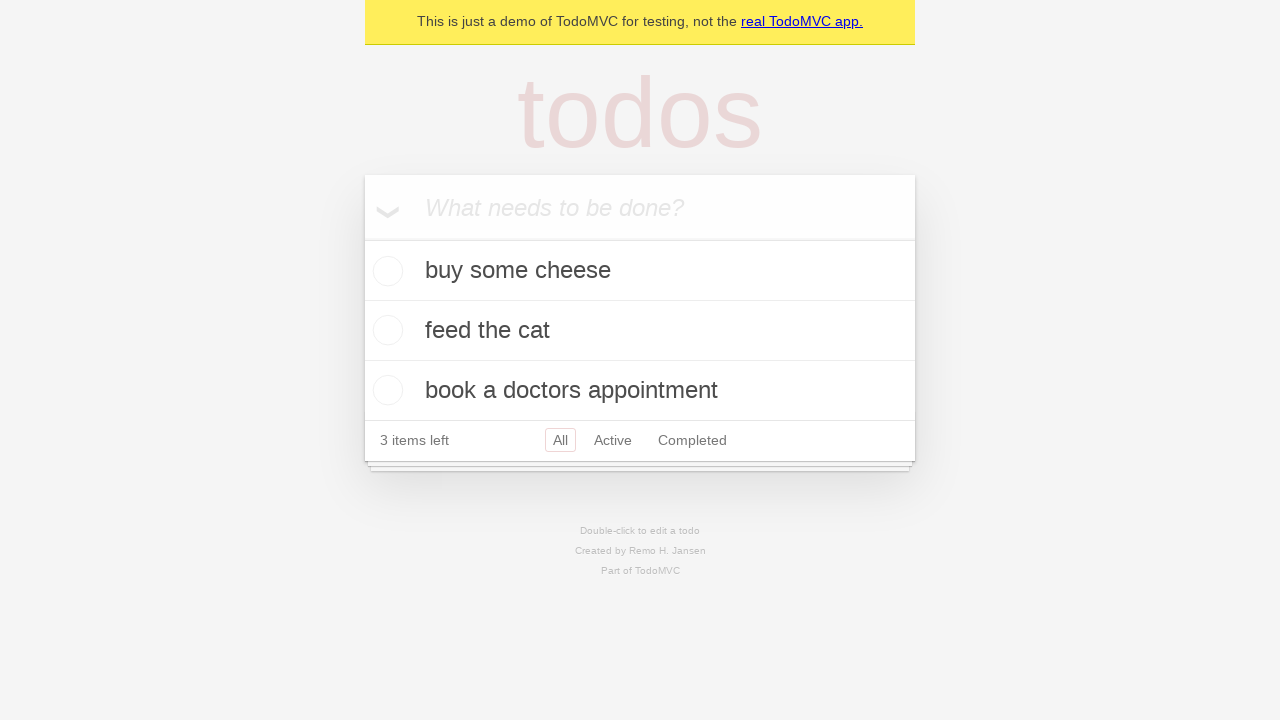

Double-clicked second todo item to enter edit mode at (640, 331) on internal:testid=[data-testid="todo-item"s] >> nth=1
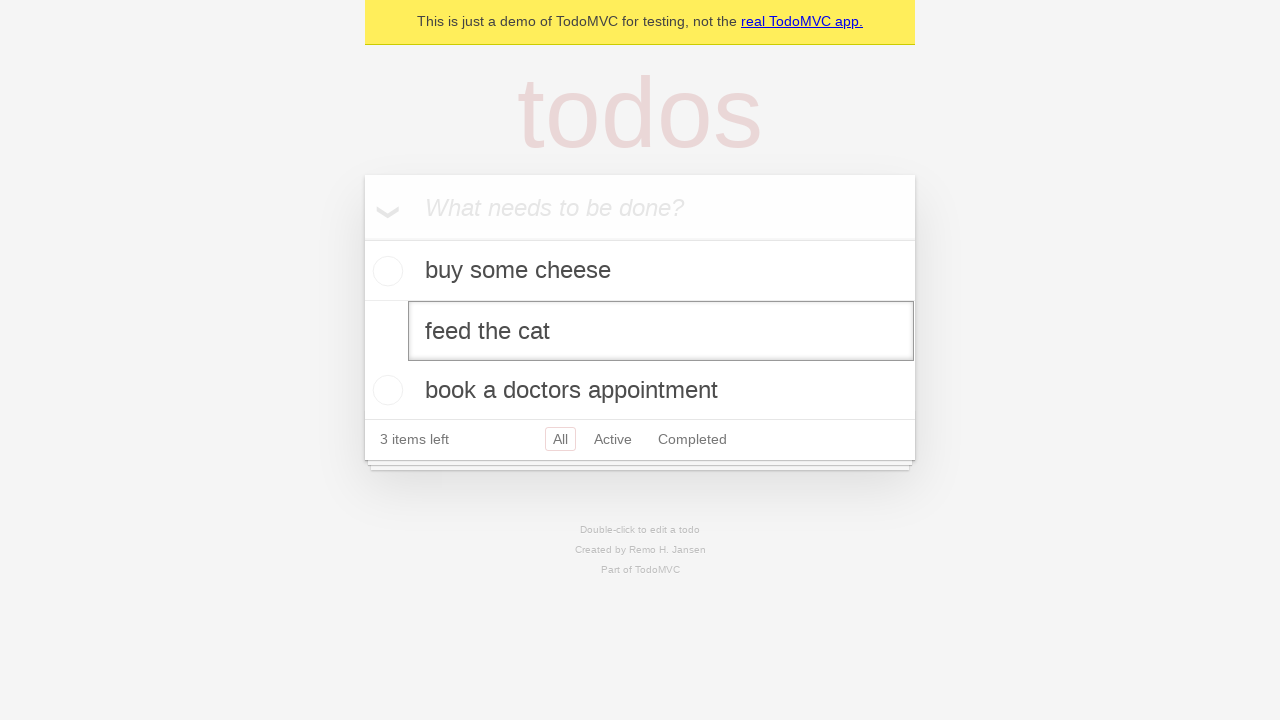

Cleared the text in the edit field on internal:testid=[data-testid="todo-item"s] >> nth=1 >> internal:role=textbox[nam
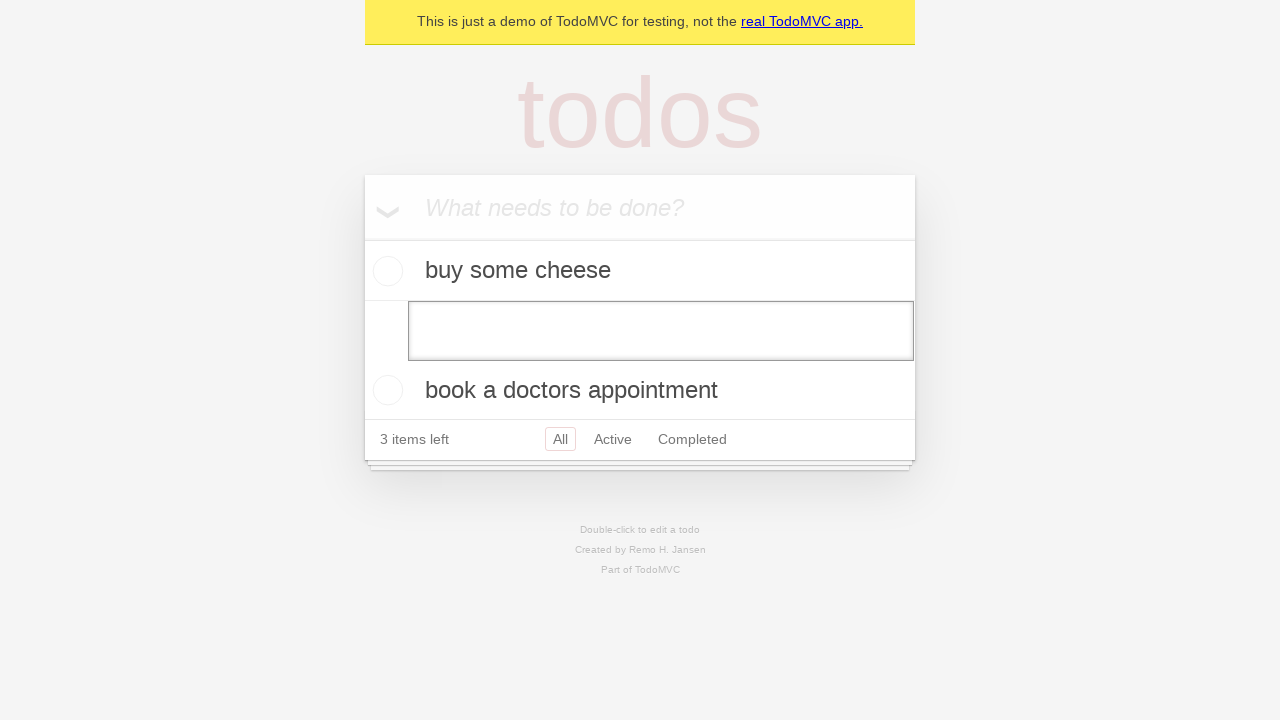

Pressed Enter to confirm empty edit and remove todo on internal:testid=[data-testid="todo-item"s] >> nth=1 >> internal:role=textbox[nam
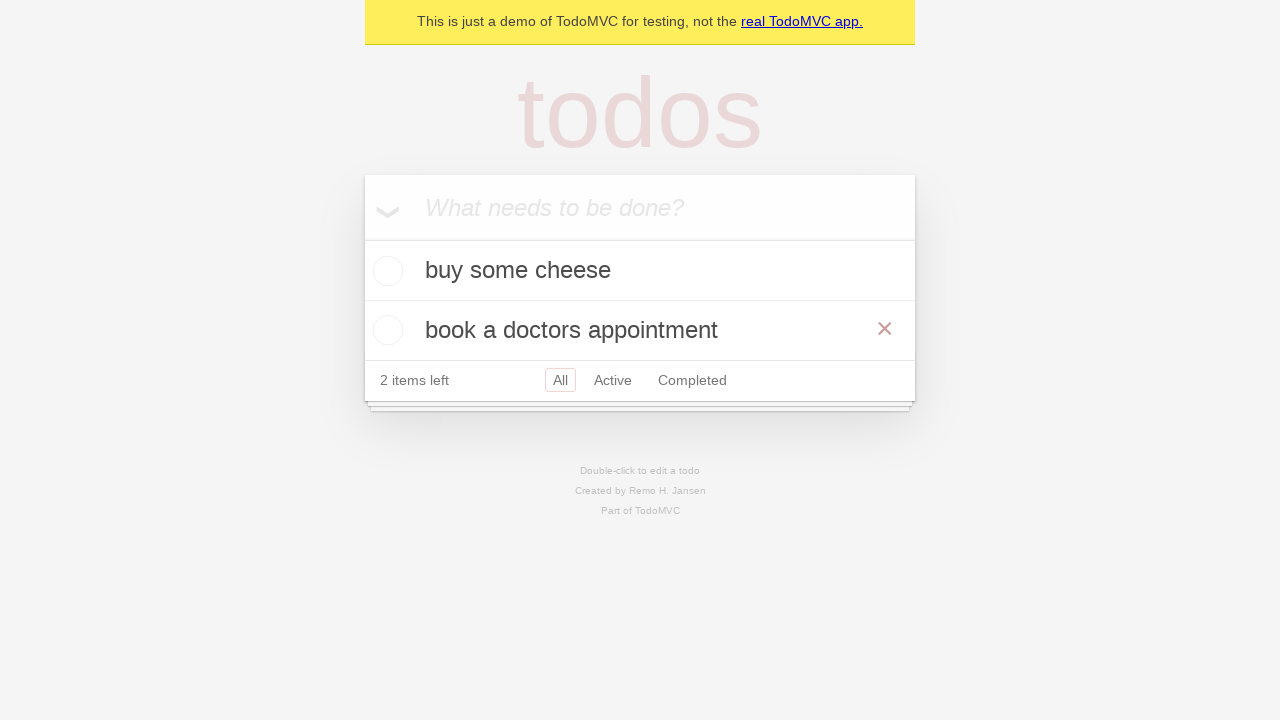

Waited for todo item to be removed from DOM
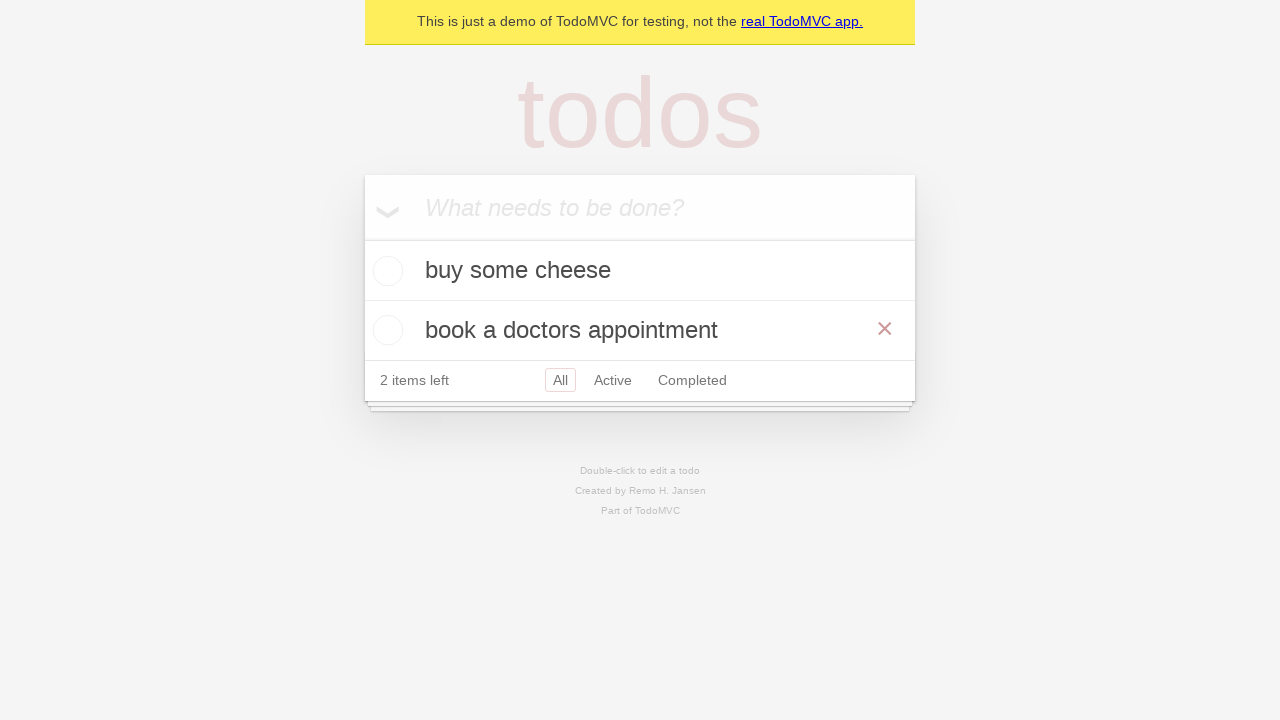

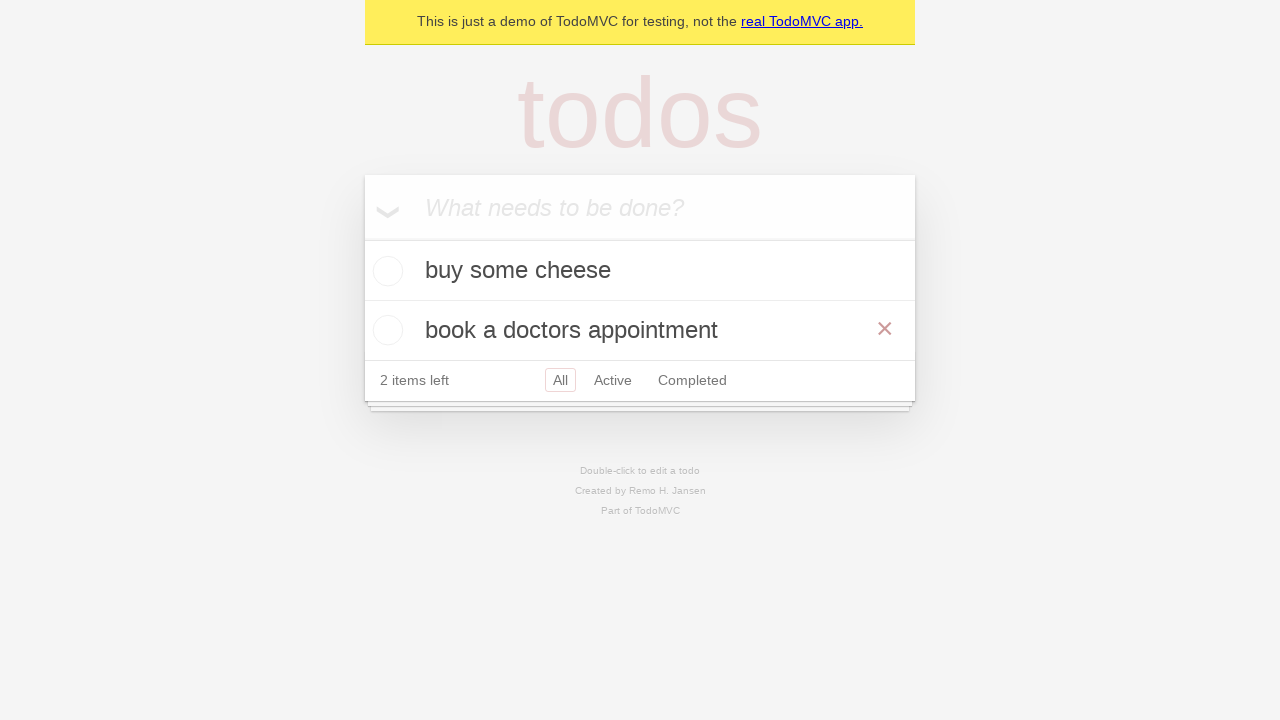